Tests Korean language support by navigating to Korean version and verifying content loads

Starting URL: https://korean-mbti-platform.netlify.app/ko/tests

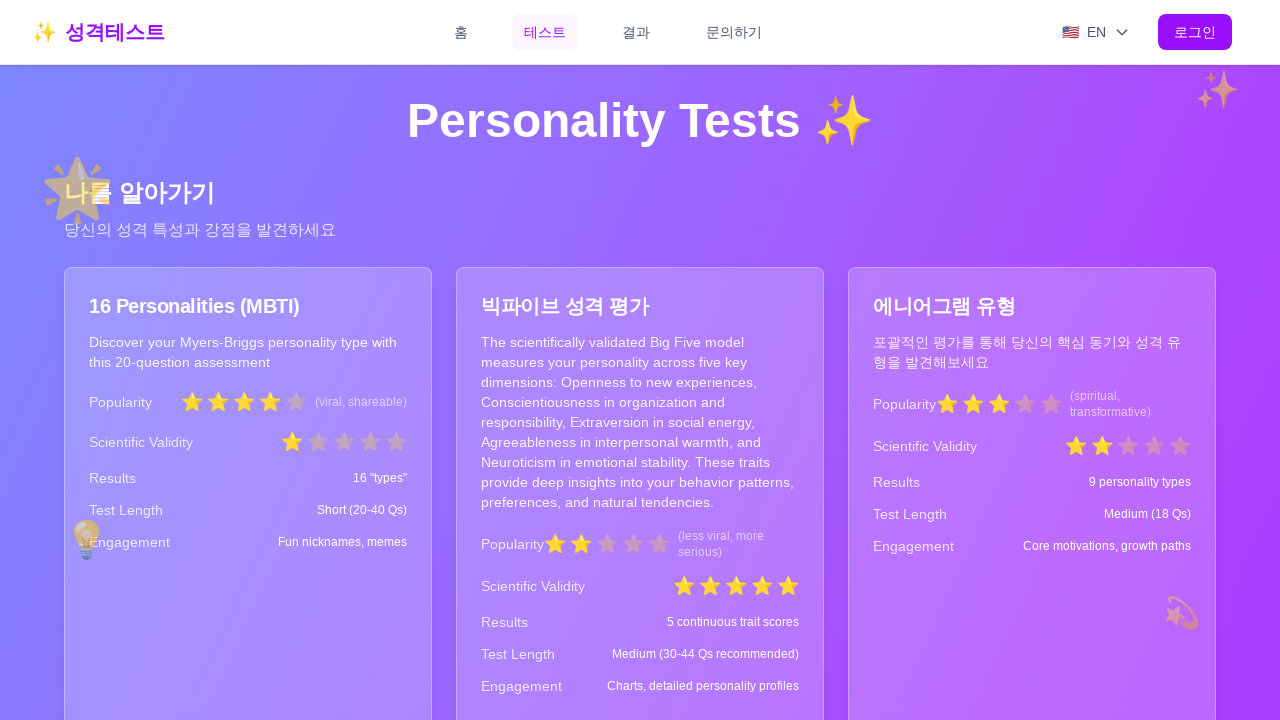

Korean language page DOM content loaded
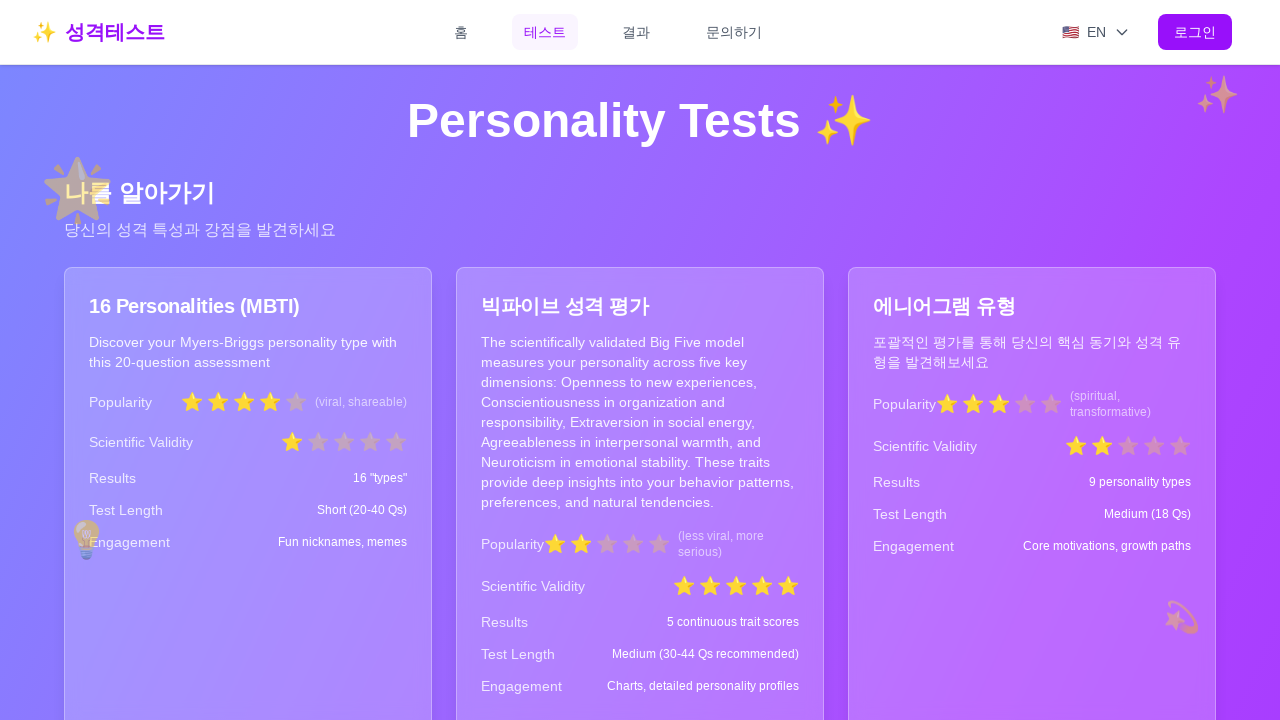

Waited 2000ms for Korean page content to render
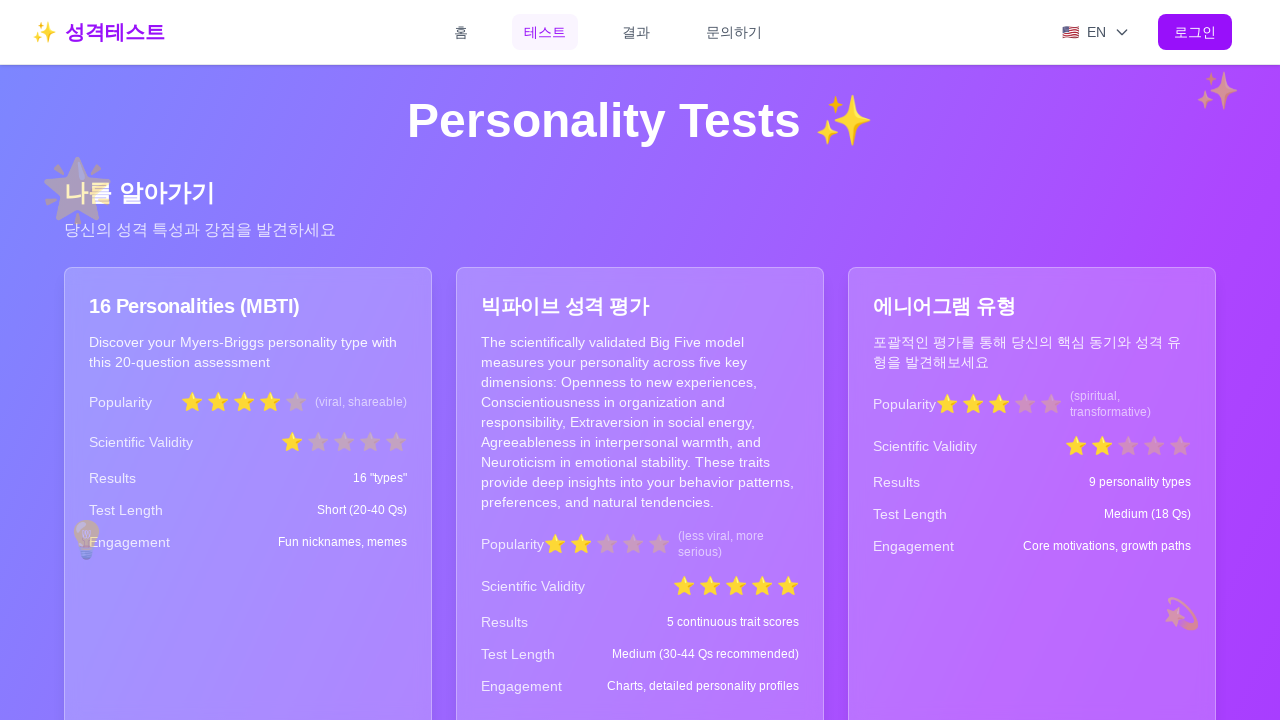

Verified button element is present on Korean language page
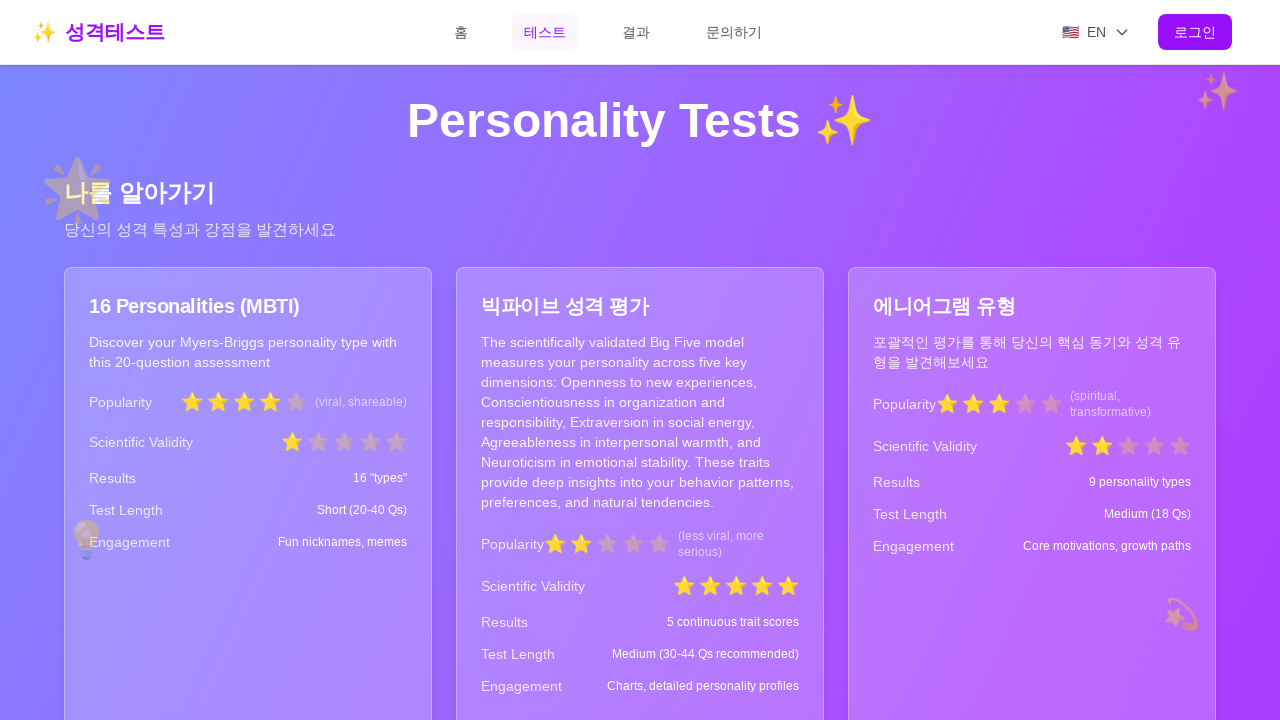

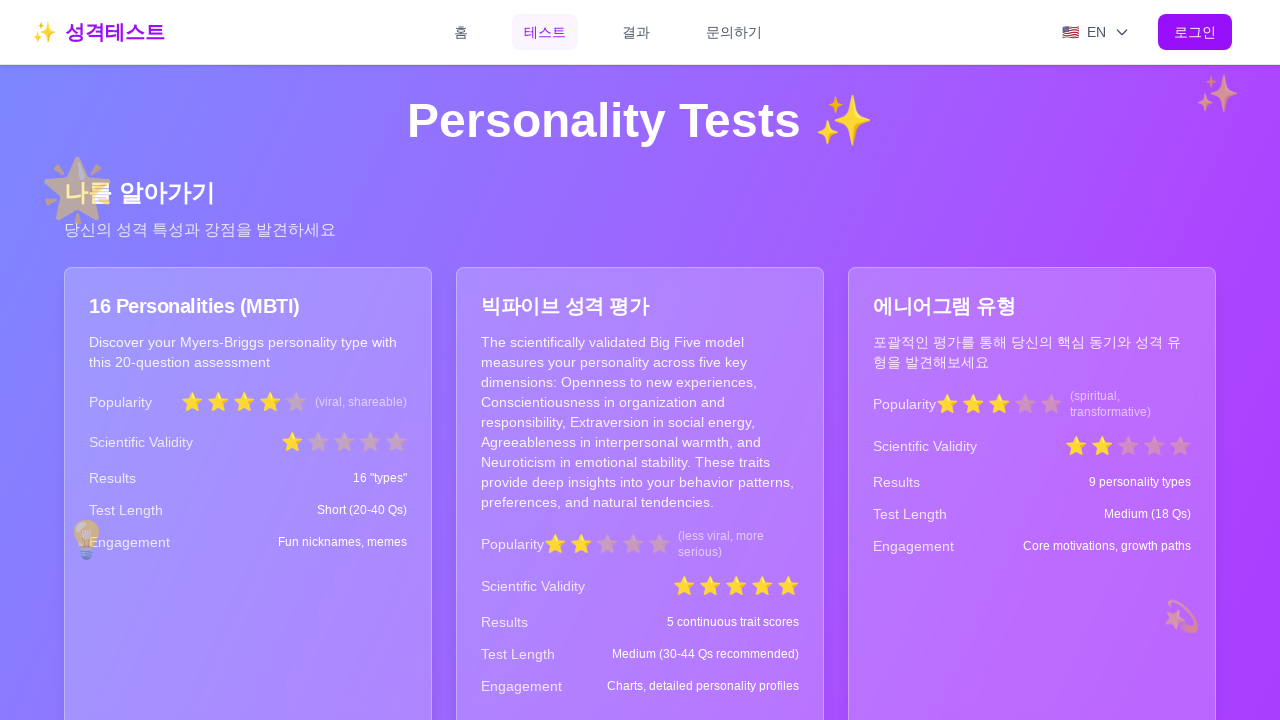